Tests that todo data persists after page reload.

Starting URL: https://demo.playwright.dev/todomvc

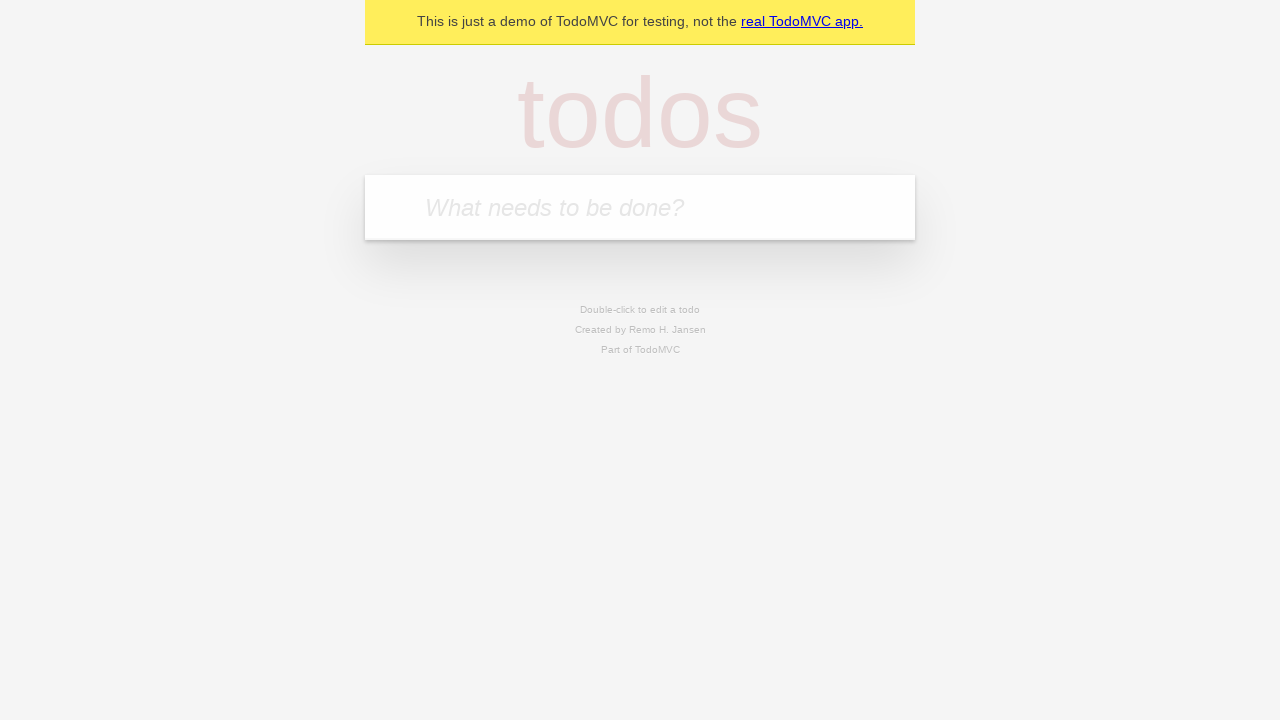

Filled todo input with 'buy some cheese' on internal:attr=[placeholder="What needs to be done?"i]
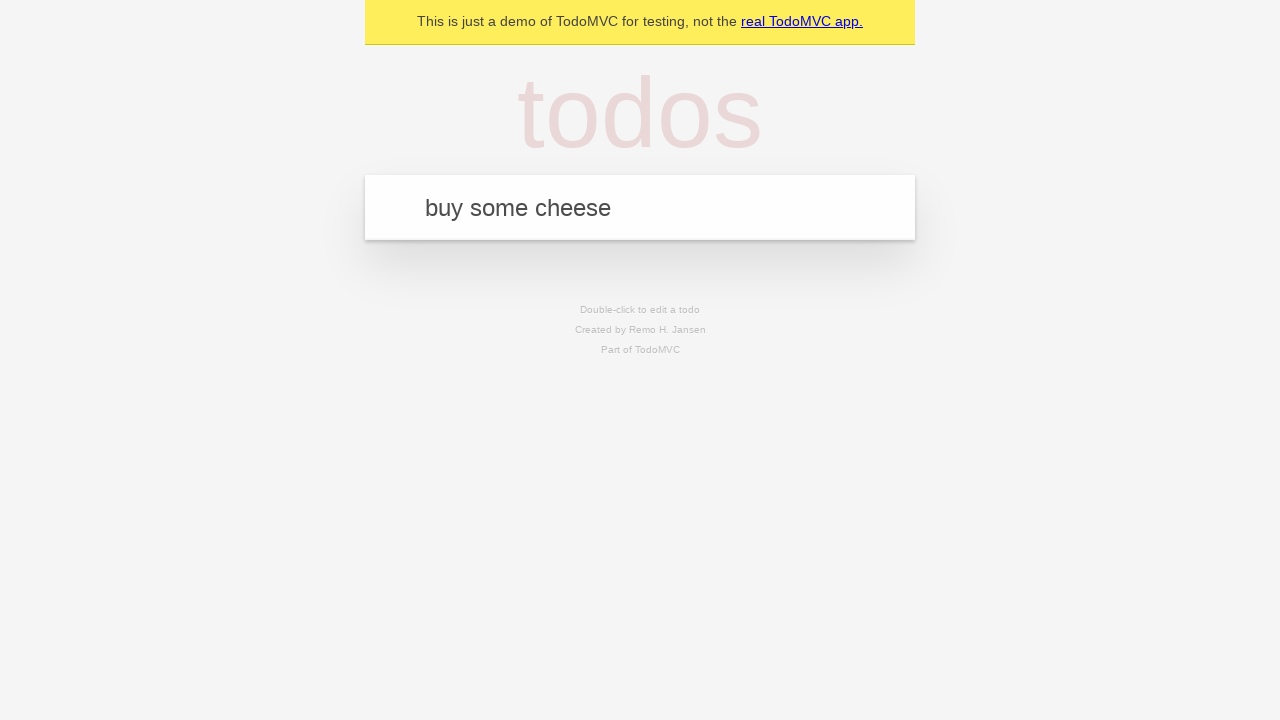

Pressed Enter to add first todo on internal:attr=[placeholder="What needs to be done?"i]
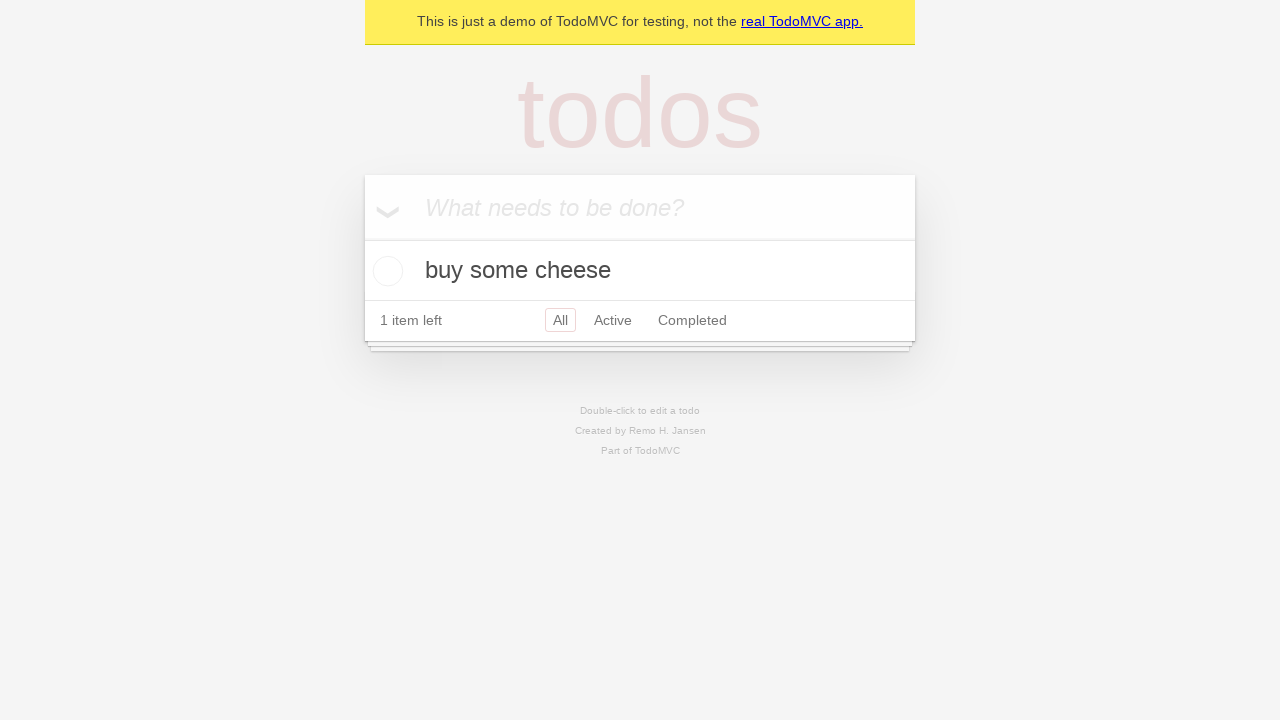

Filled todo input with 'feed the cat' on internal:attr=[placeholder="What needs to be done?"i]
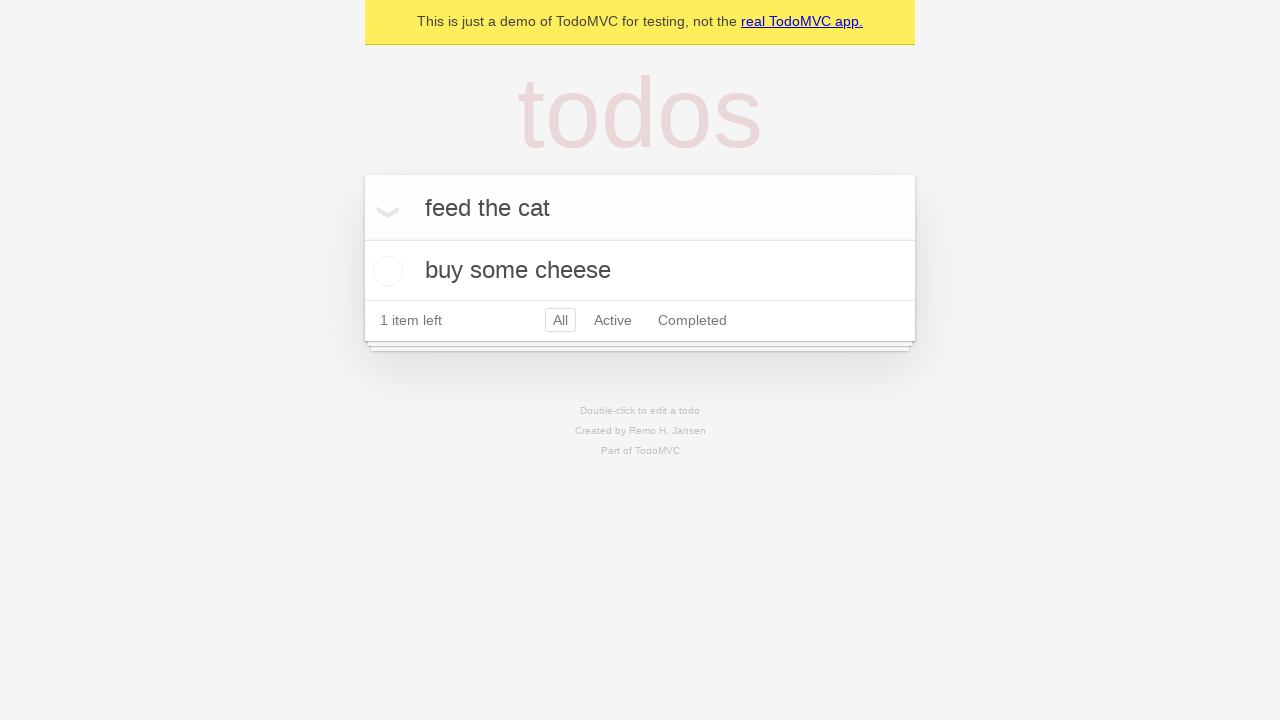

Pressed Enter to add second todo on internal:attr=[placeholder="What needs to be done?"i]
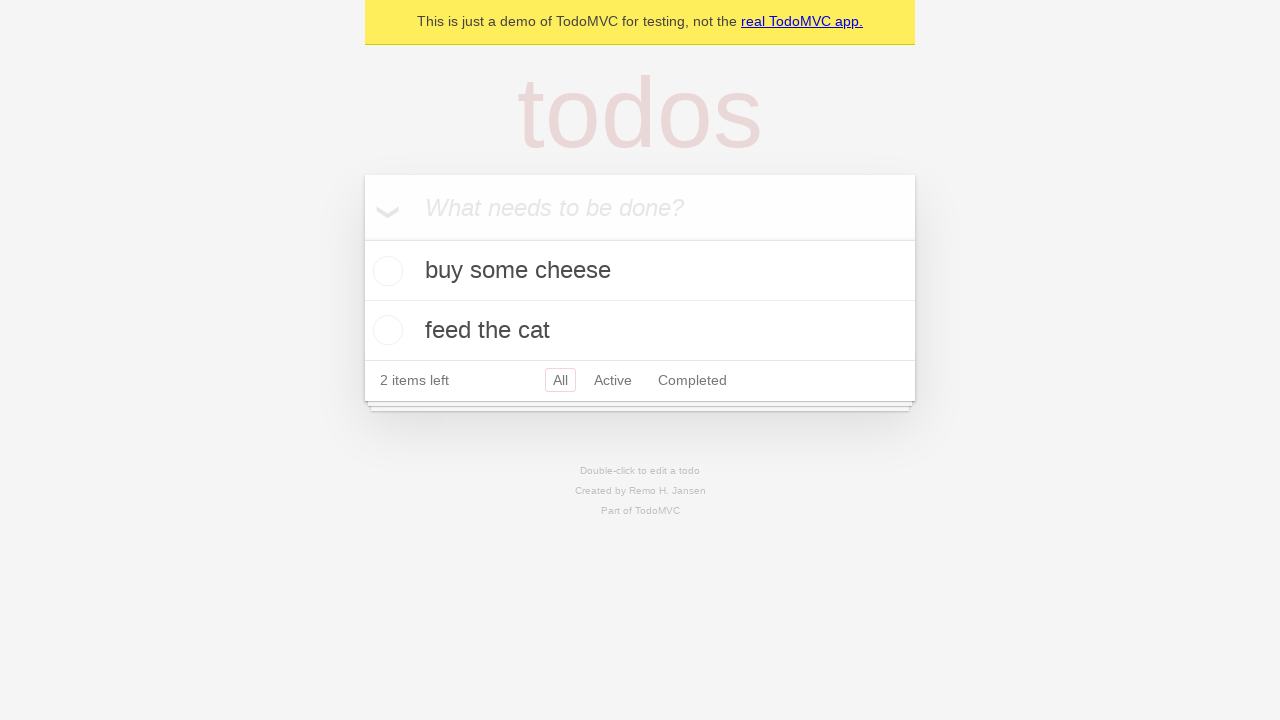

Waited for second todo item to appear
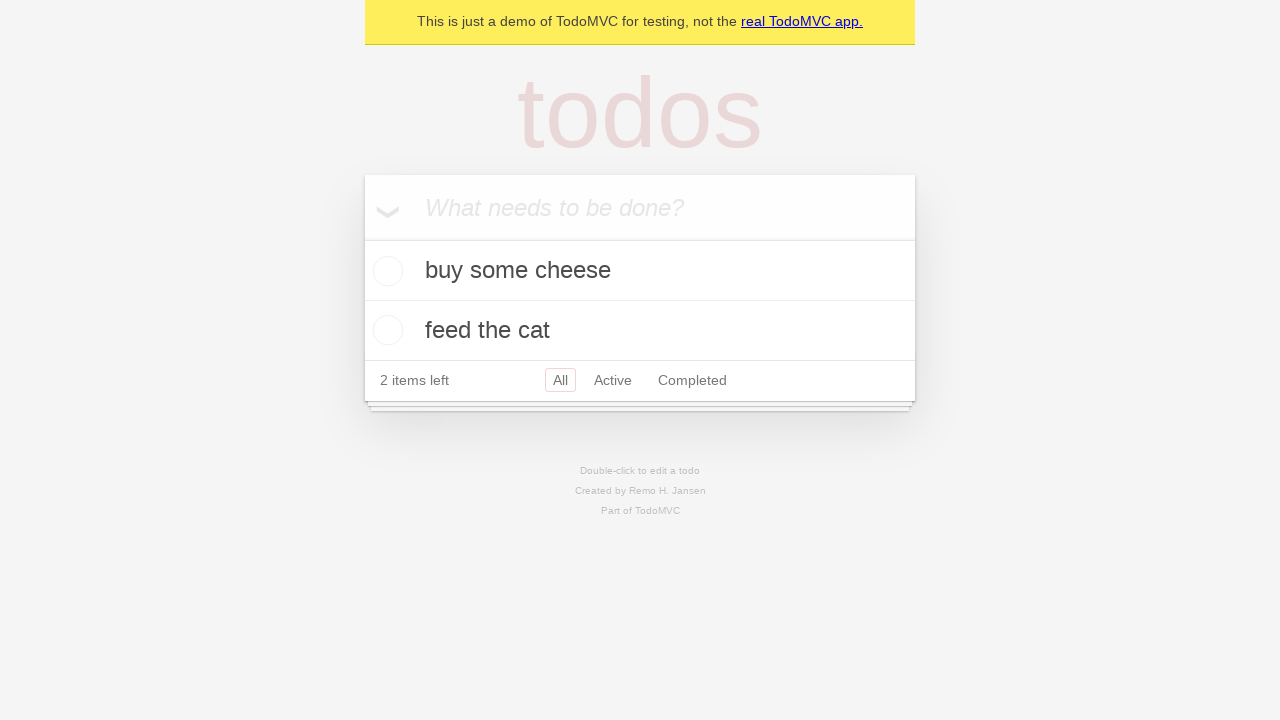

Checked the first todo item at (385, 271) on internal:testid=[data-testid="todo-item"s] >> nth=0 >> internal:role=checkbox
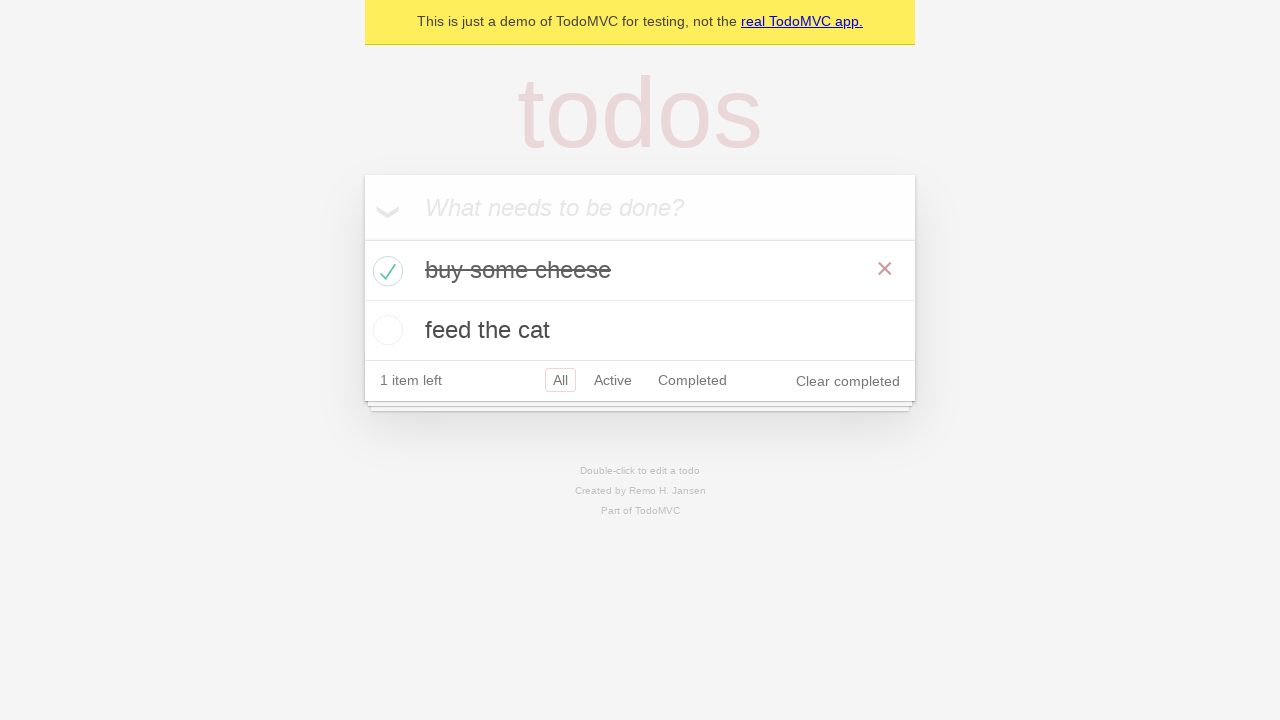

Reloaded the page to test data persistence
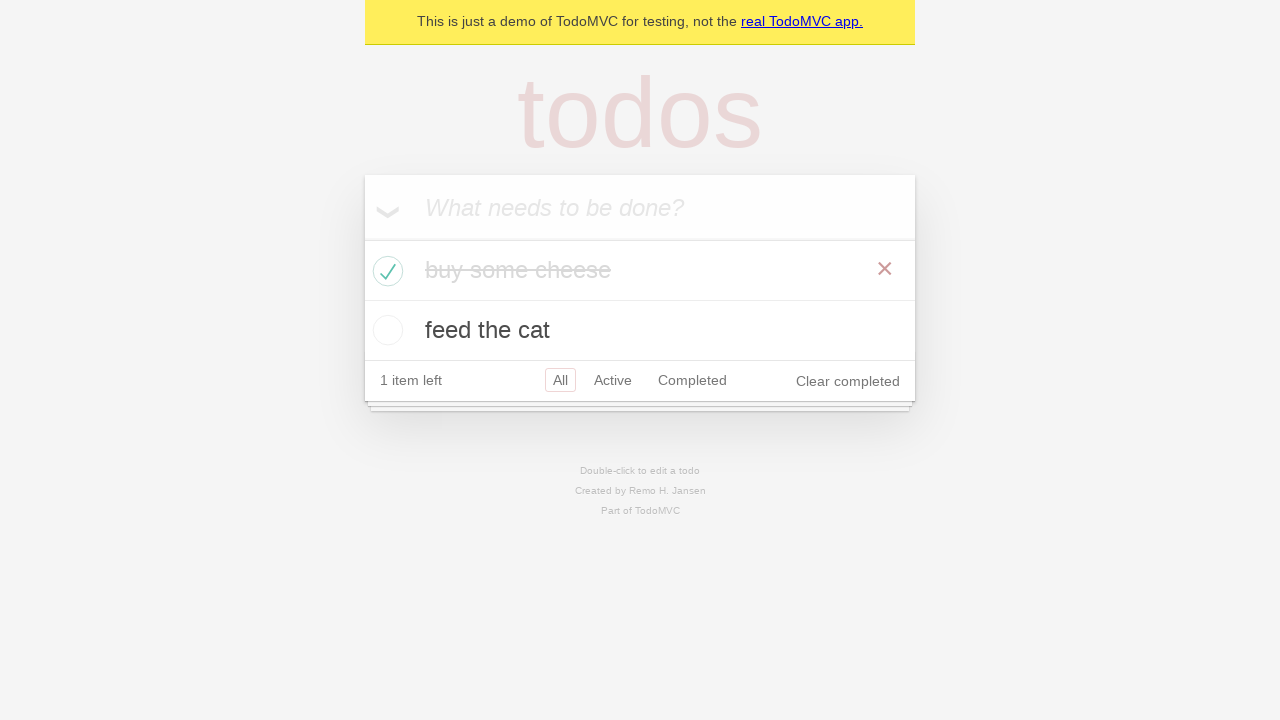

Waited for todo items to reload after page refresh
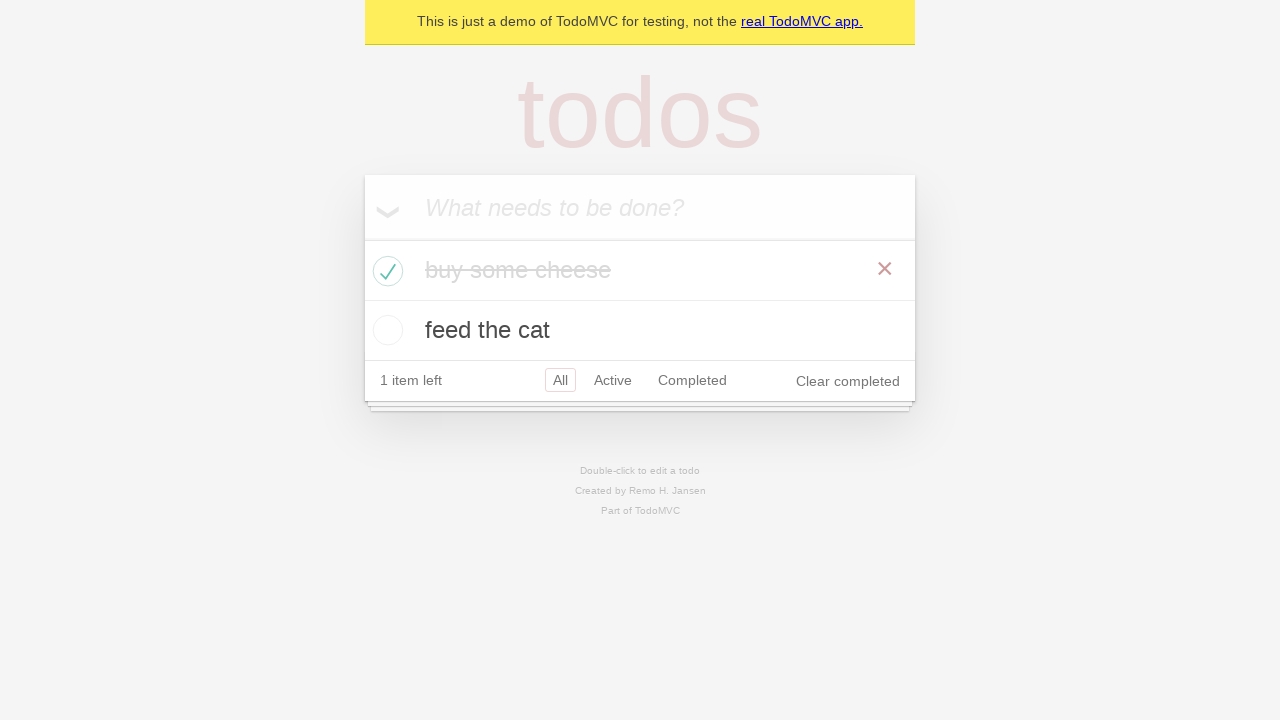

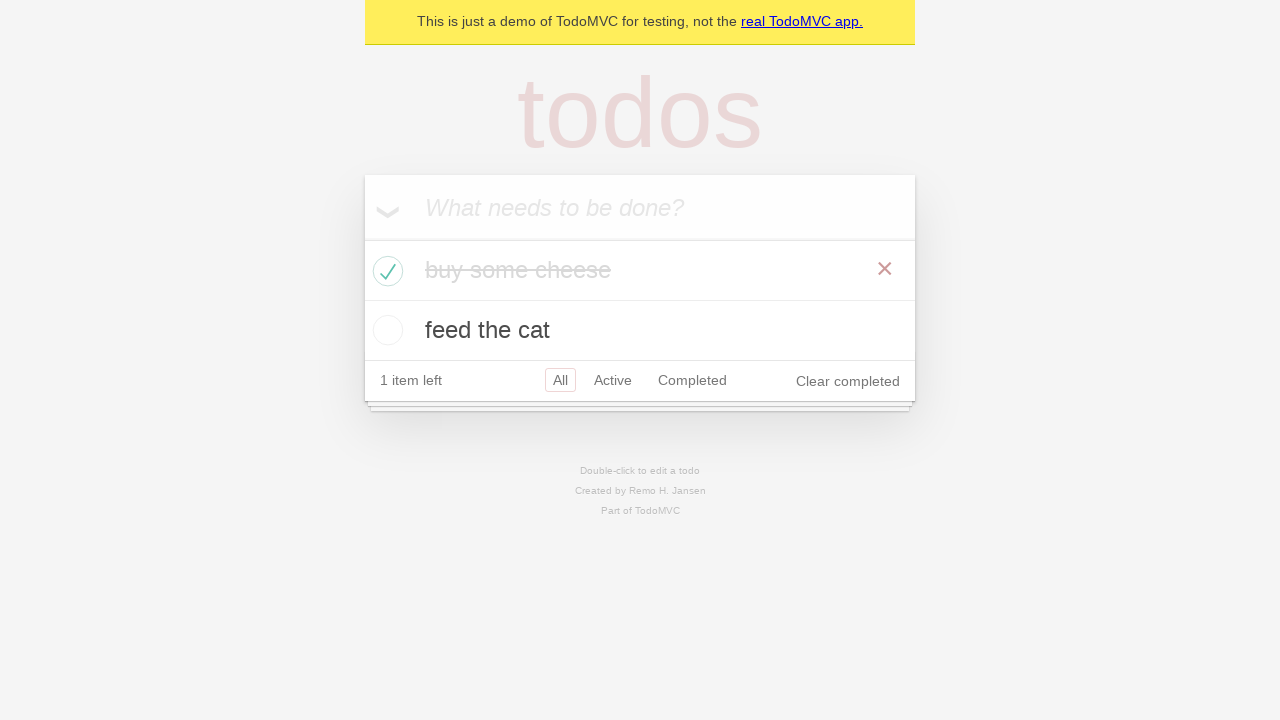